Tests selecting an option from a dropdown menu by clicking on the second option in the Selenium commands select element

Starting URL: https://awesomeqa.com/practice.html

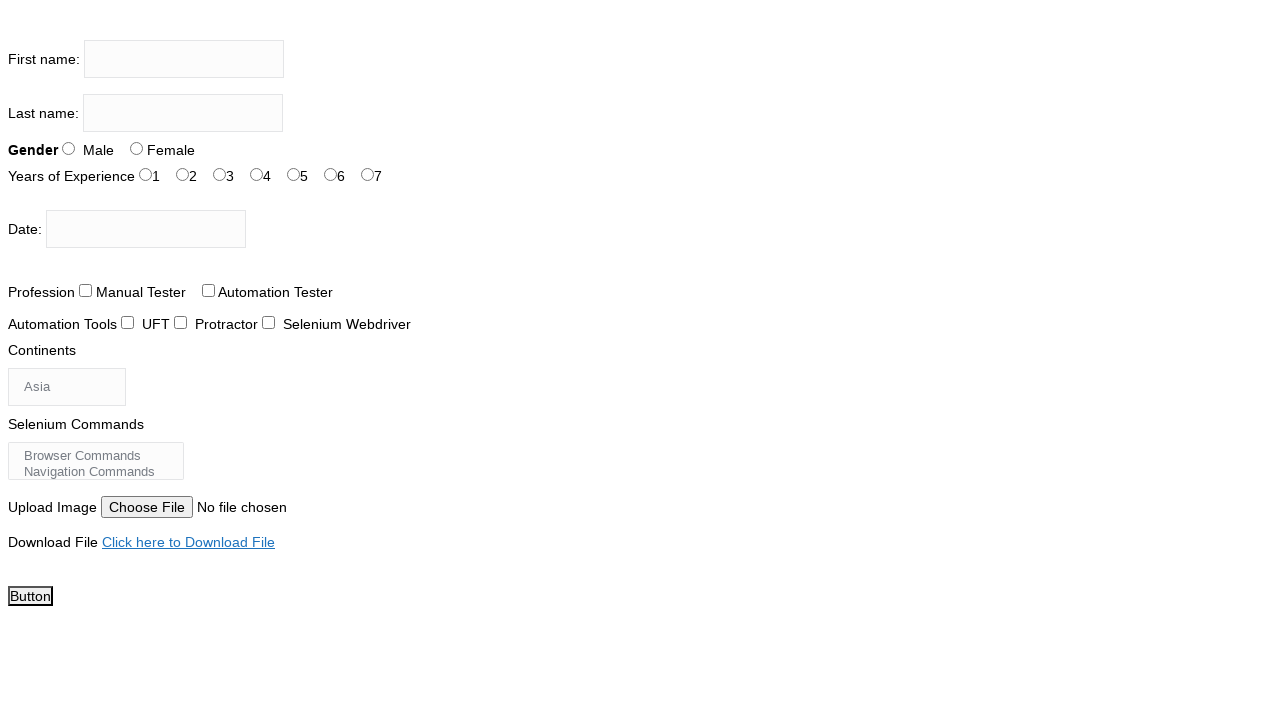

Navigated to practice page
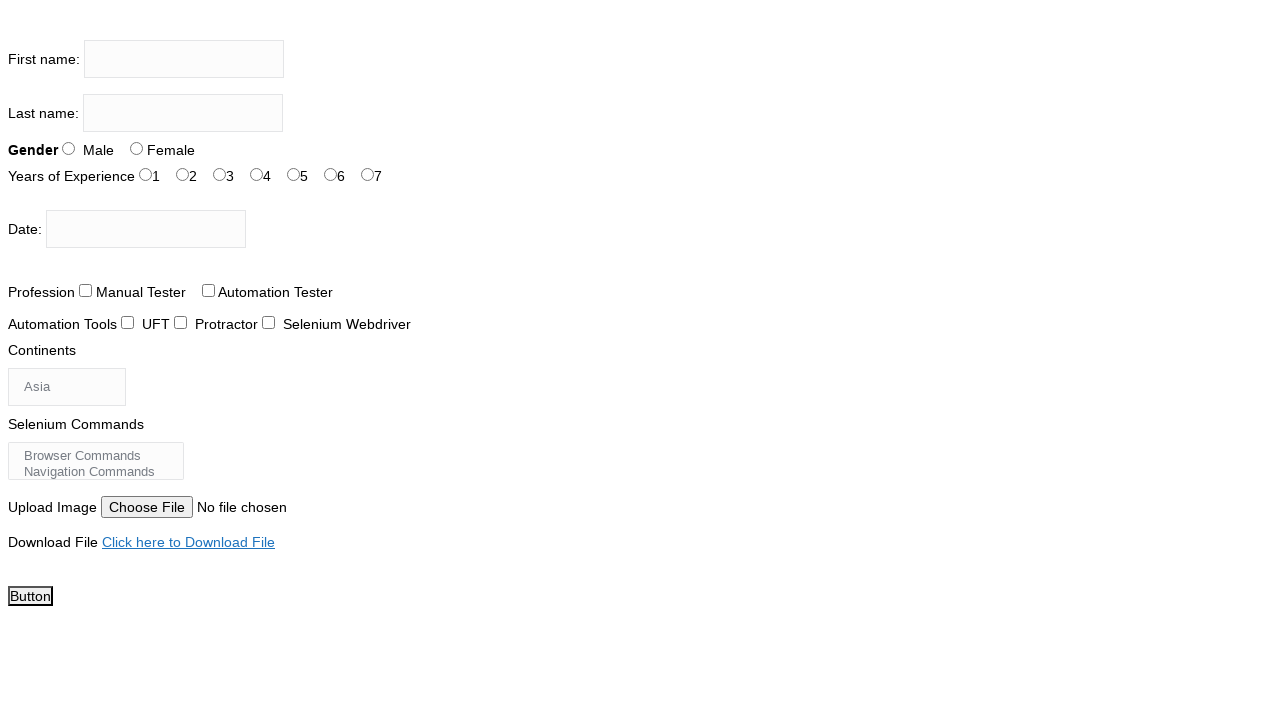

Selected second option from selenium_commands dropdown at (96, 471) on xpath=//select[@id='selenium_commands']/option[2]
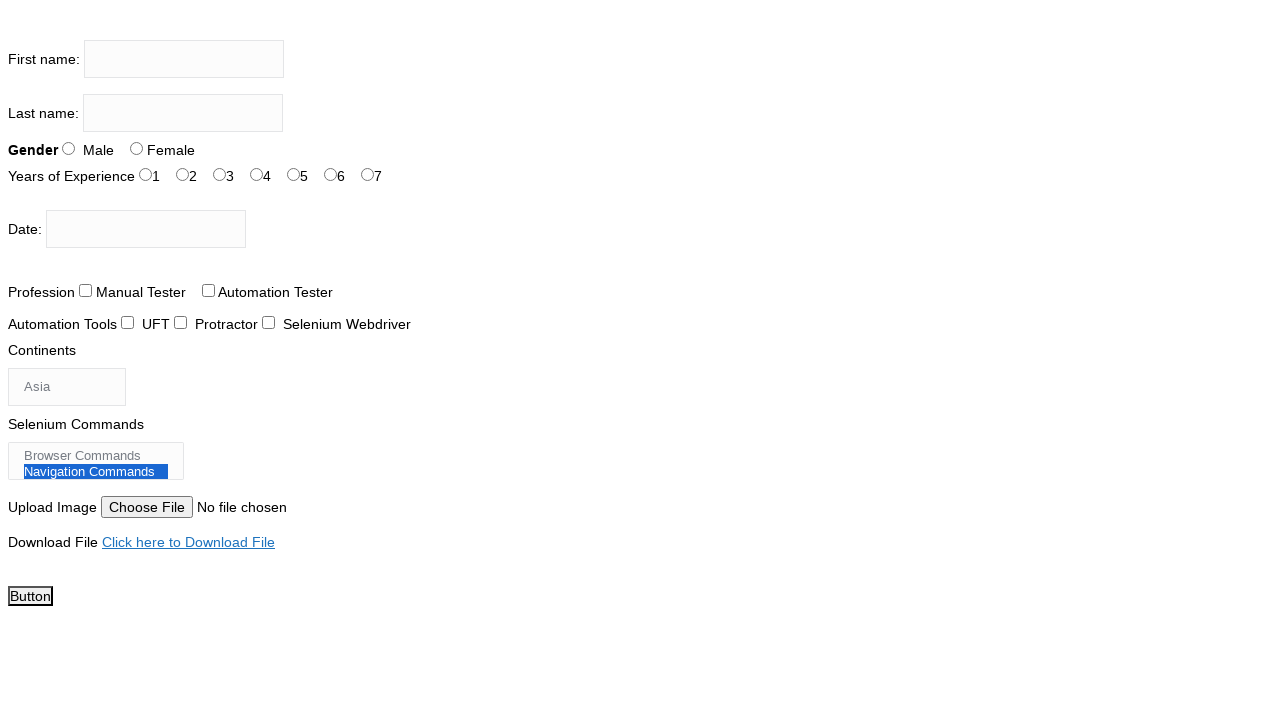

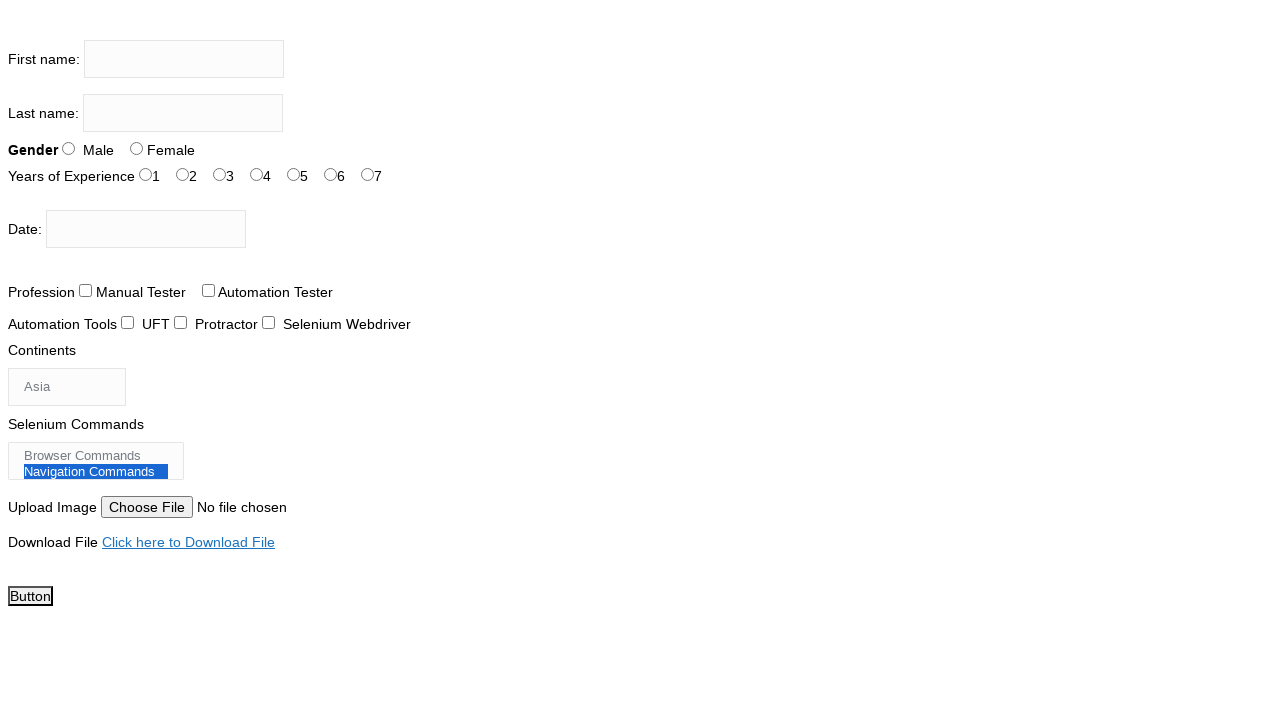